Tests that registration fails when username has trailing space, verifying the spaces not allowed error message

Starting URL: https://anatoly-karpovich.github.io/demo-login-form/

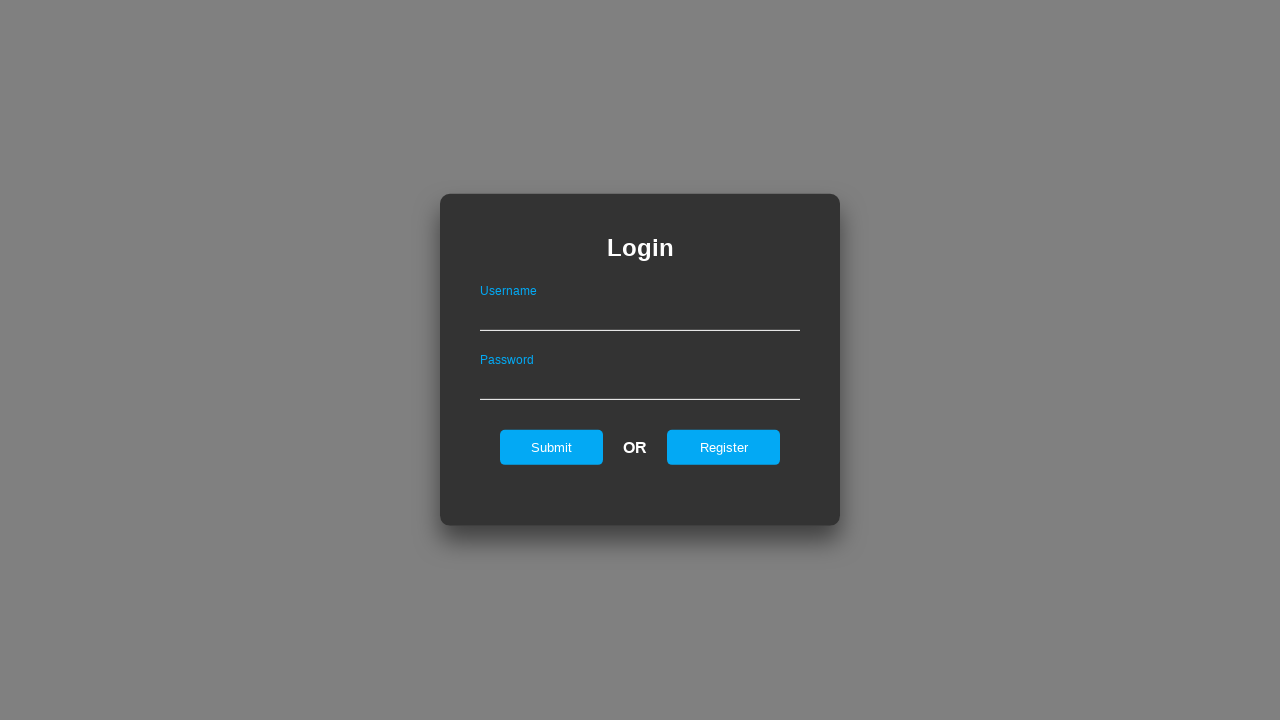

Clicked register button to navigate to registration form at (724, 447) on #registerOnLogin
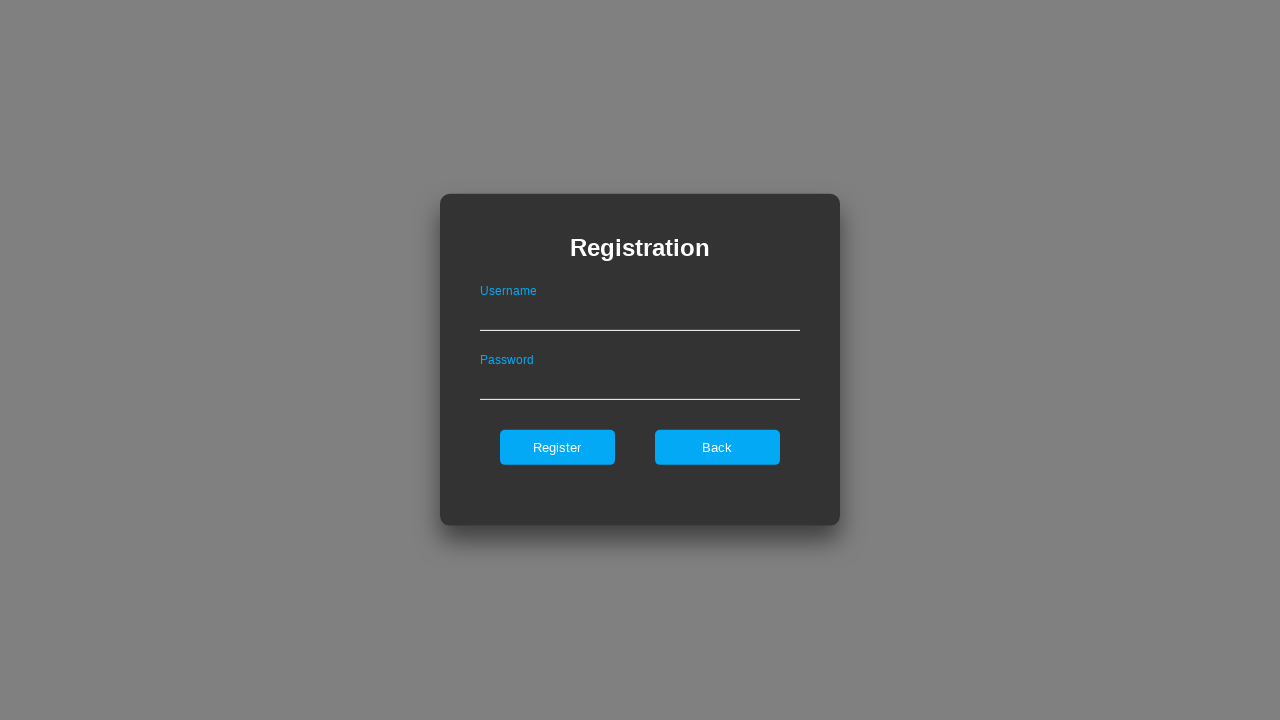

Filled username field with 'user4 ' (trailing space) on #userNameOnRegister
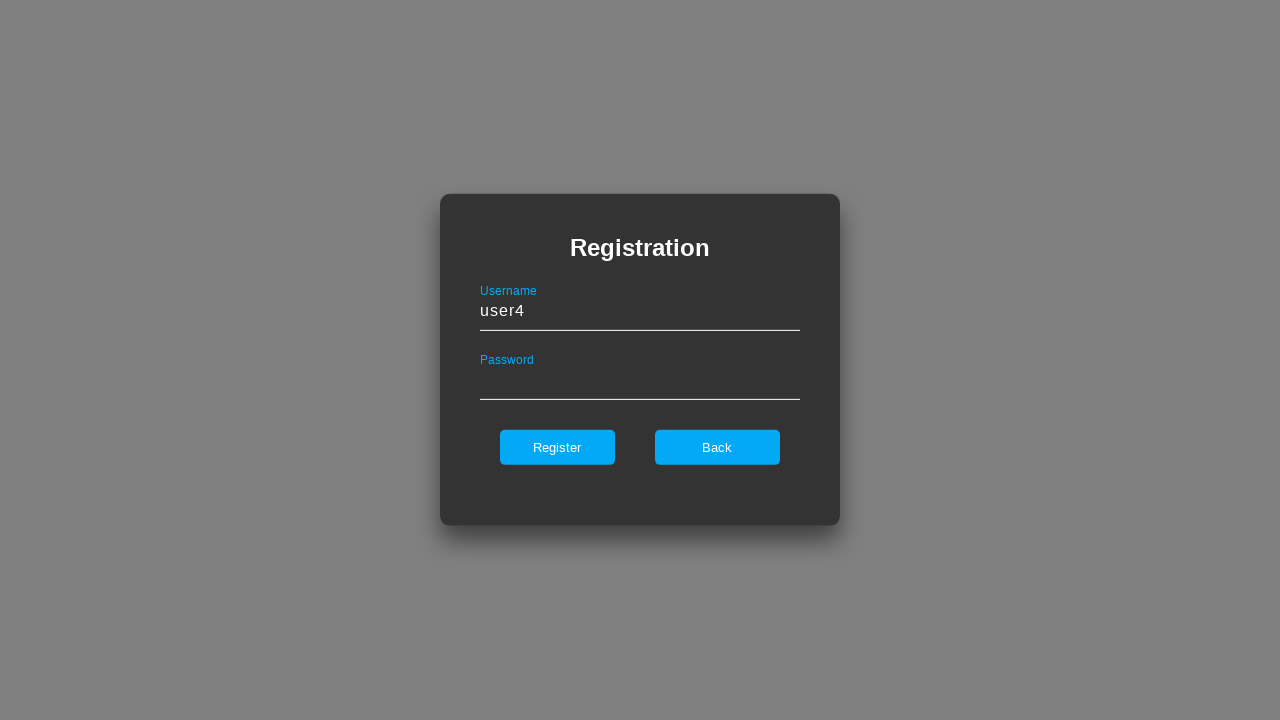

Filled password field with 'Password1' on #passwordOnRegister
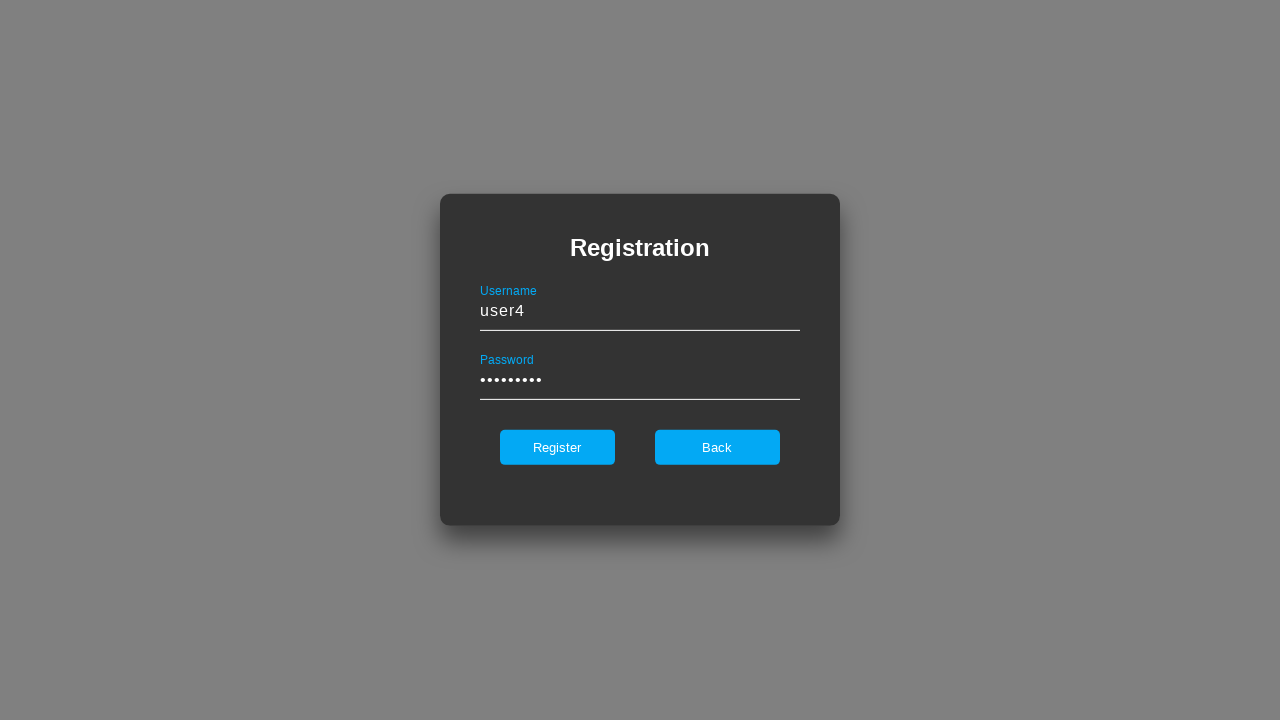

Clicked register button to submit registration form at (557, 447) on #register
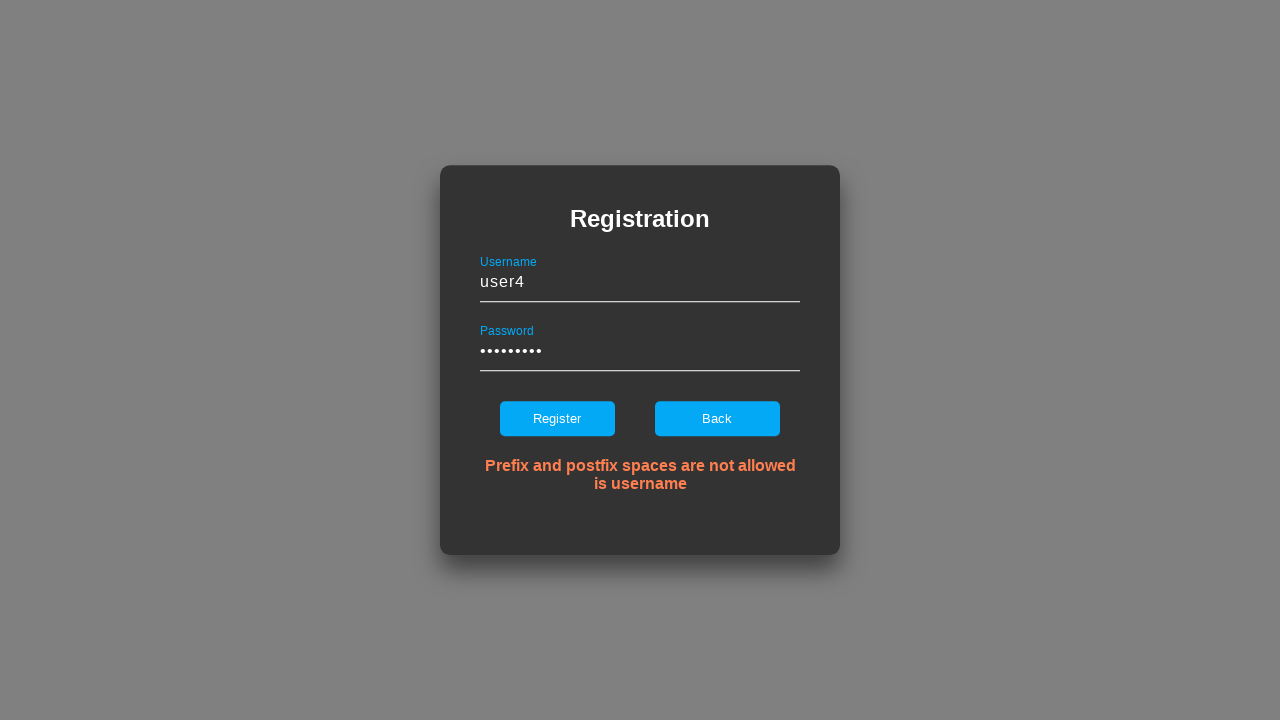

Error message appeared confirming spaces not allowed in username
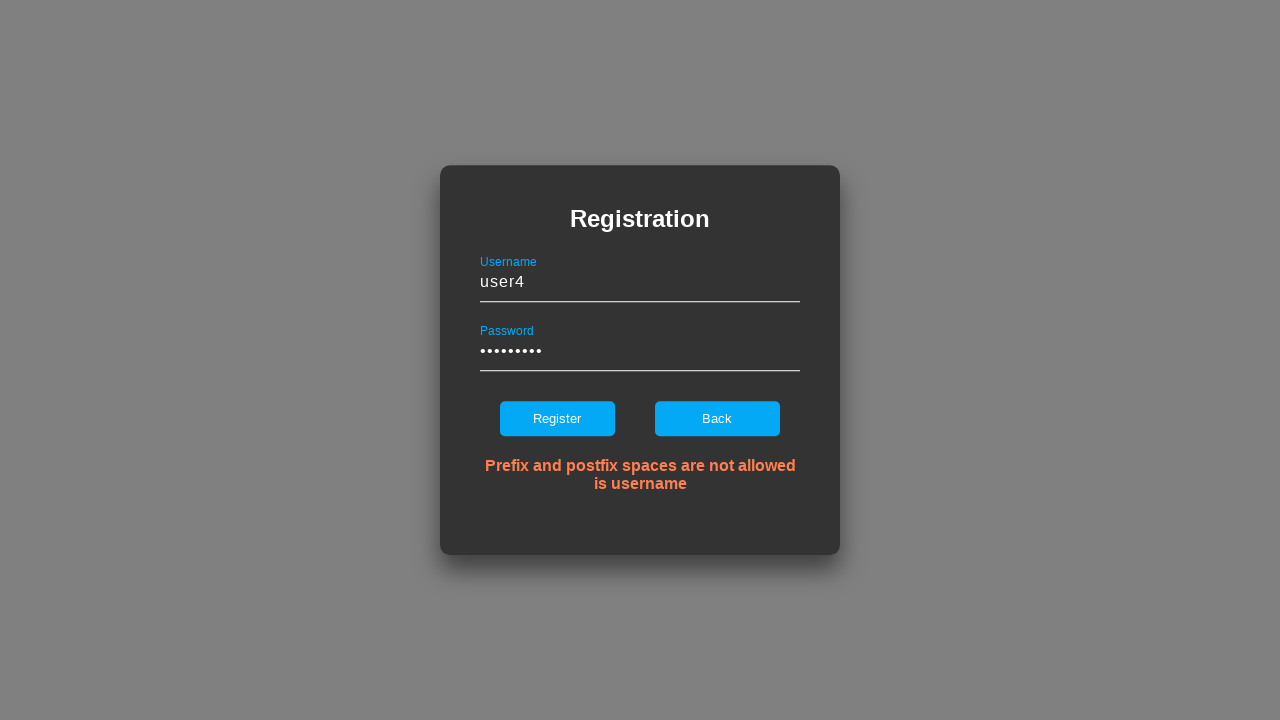

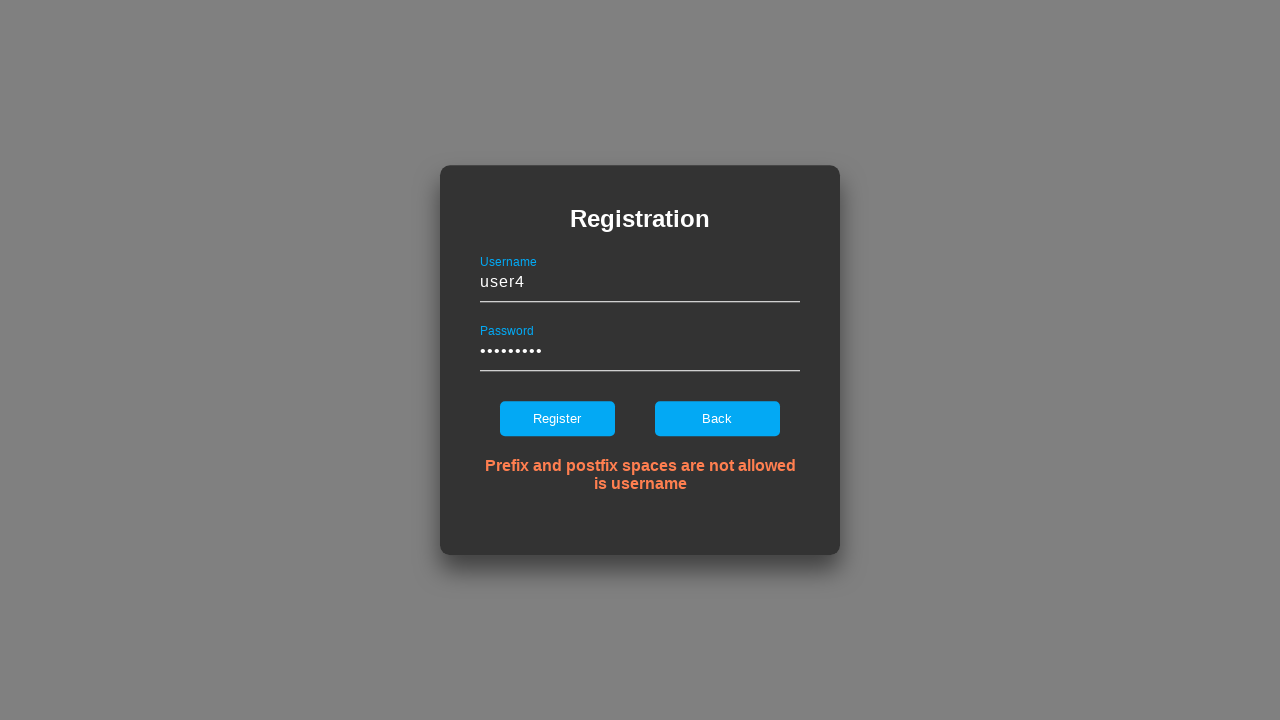